Tests dynamic loading functionality by clicking a start button and waiting for hidden content to appear, then verifying the displayed text is "Hello World!"

Starting URL: https://the-internet.herokuapp.com/dynamic_loading/1

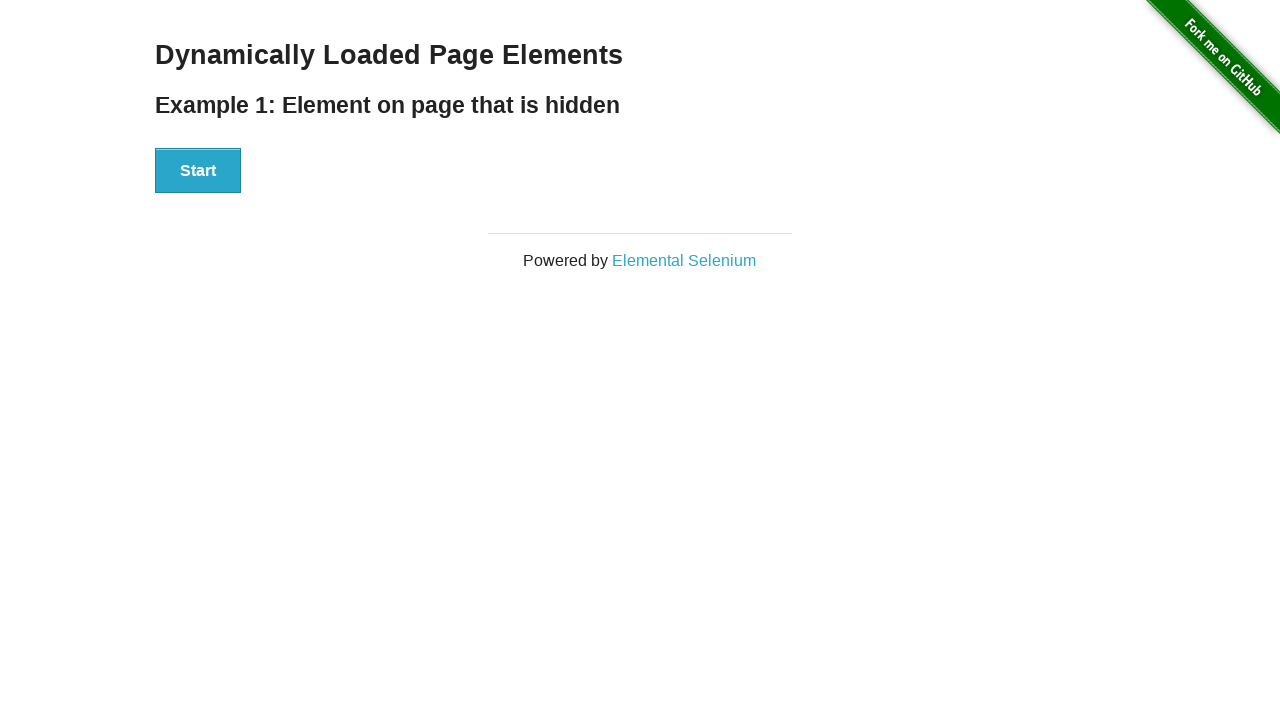

Clicked the start button to initiate dynamic loading at (198, 171) on #start button
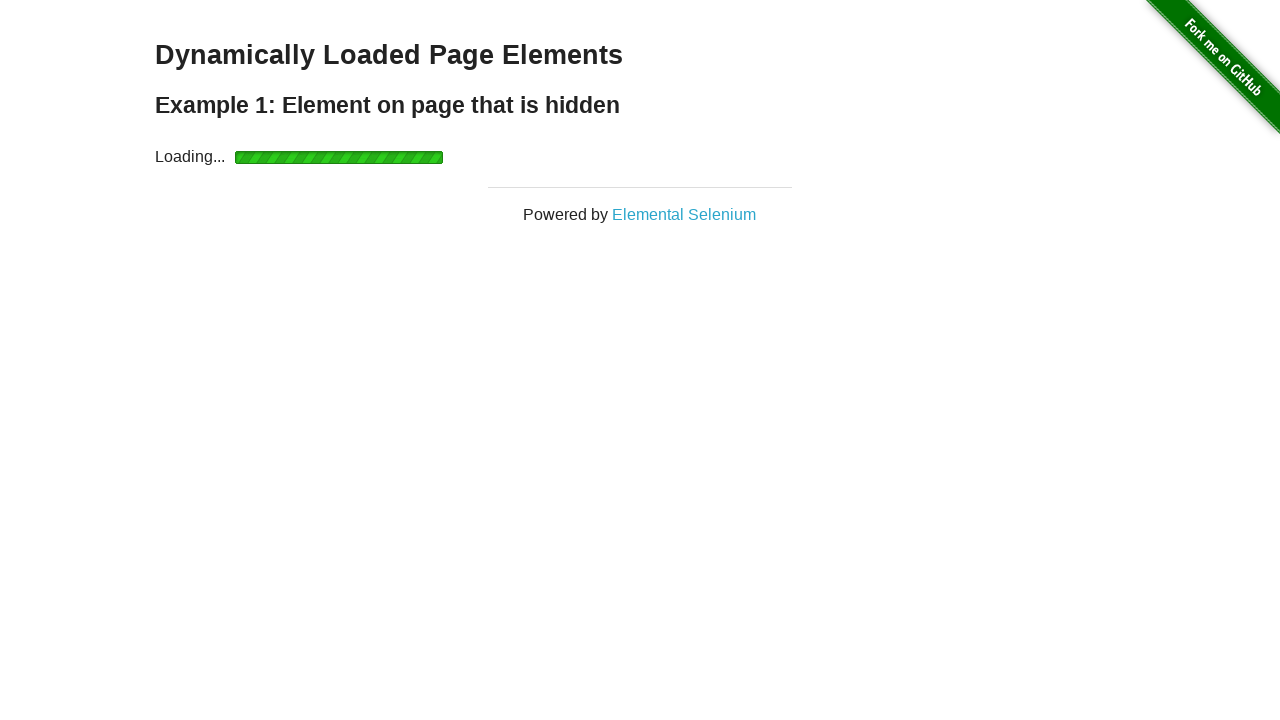

Waited for hidden content to become visible
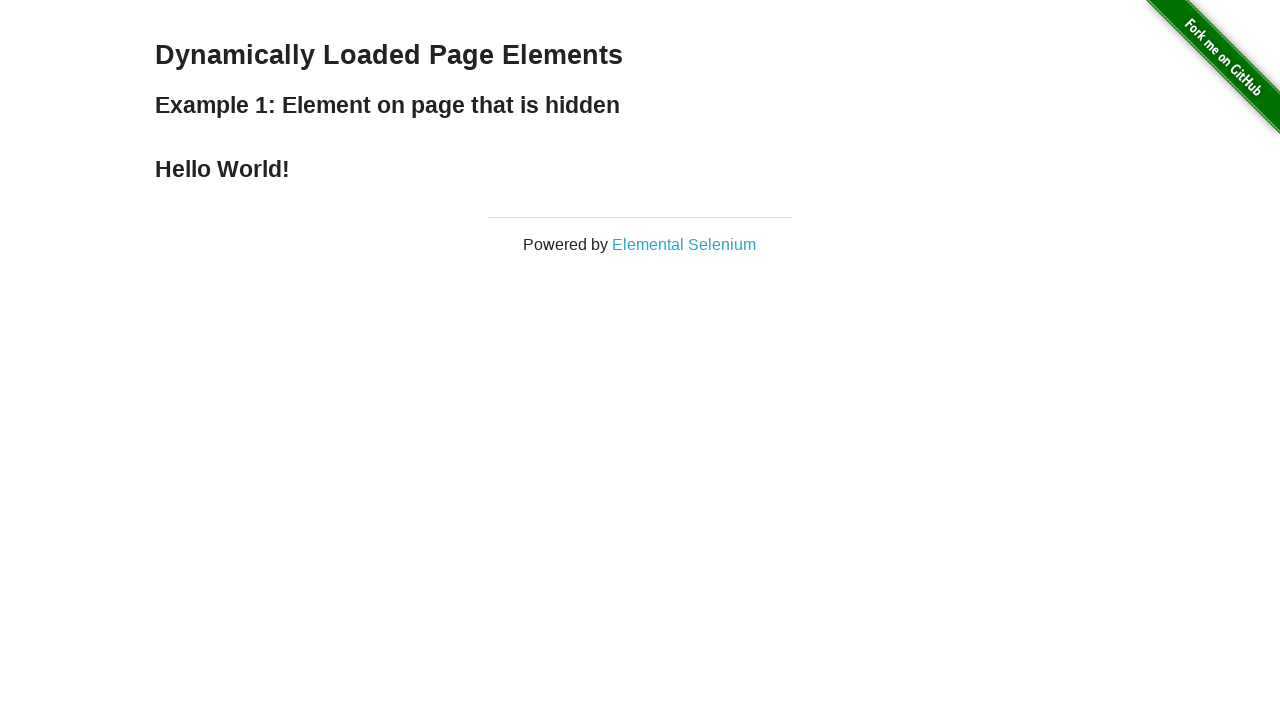

Retrieved the text content from the finish element
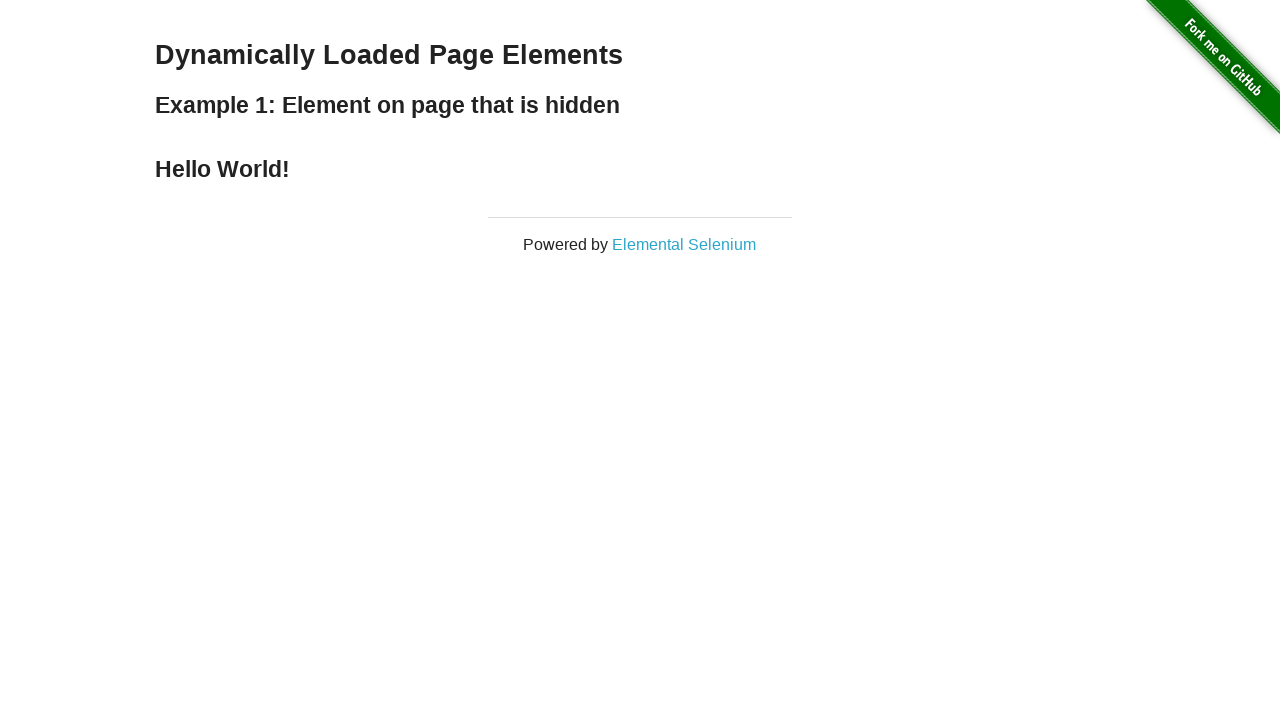

Verified that the displayed text is 'Hello World!'
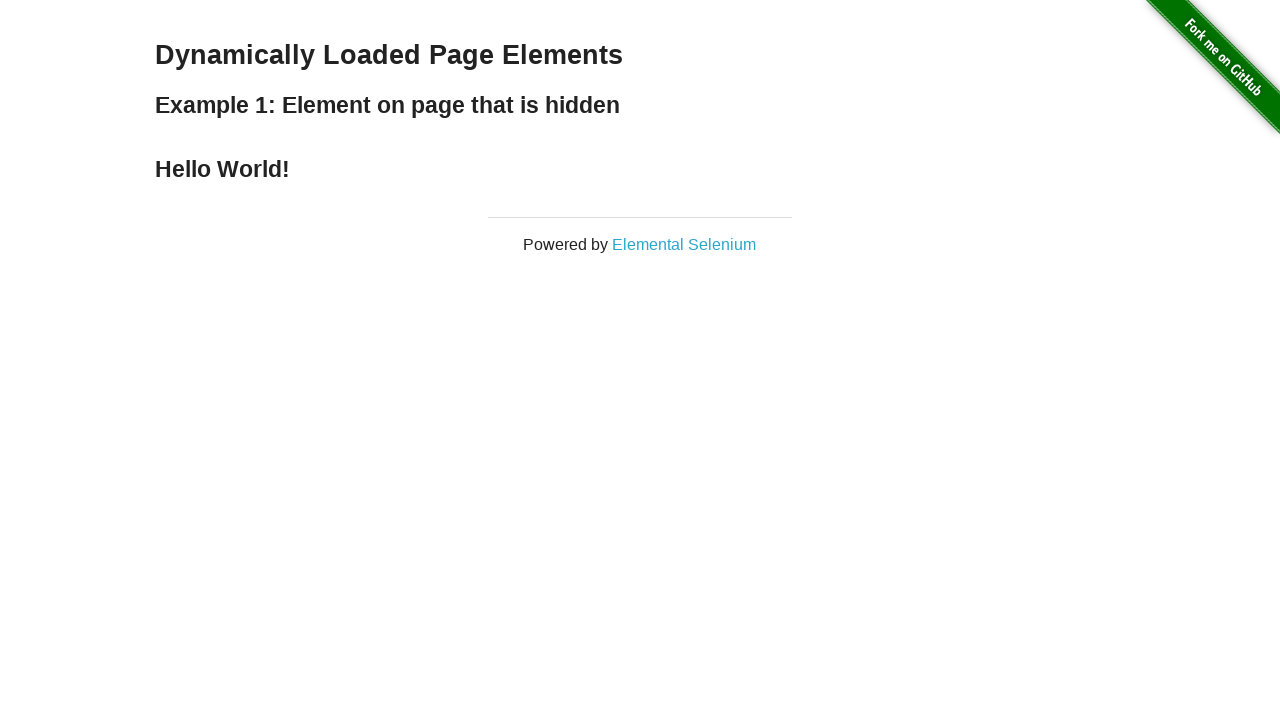

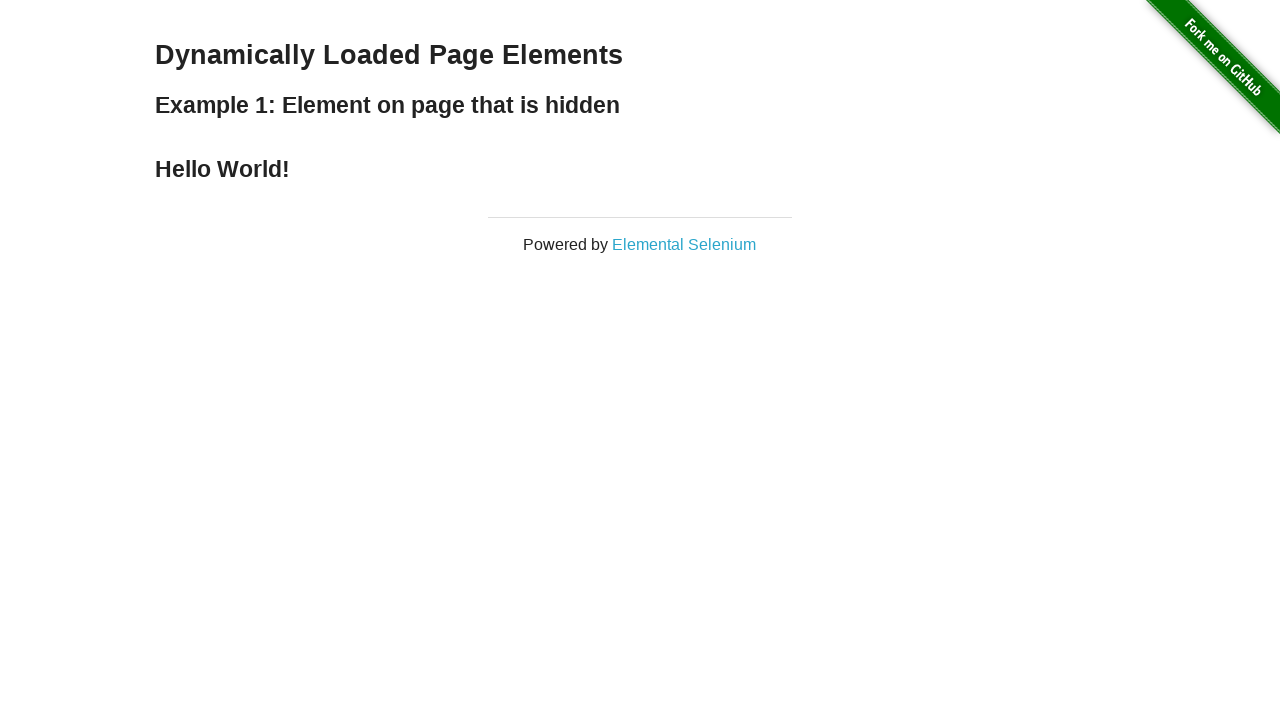